Tests the Add/Remove Elements functionality by clicking the Add Element button and verifying a Delete button appears, then clicking Delete to remove it.

Starting URL: https://the-internet.herokuapp.com/

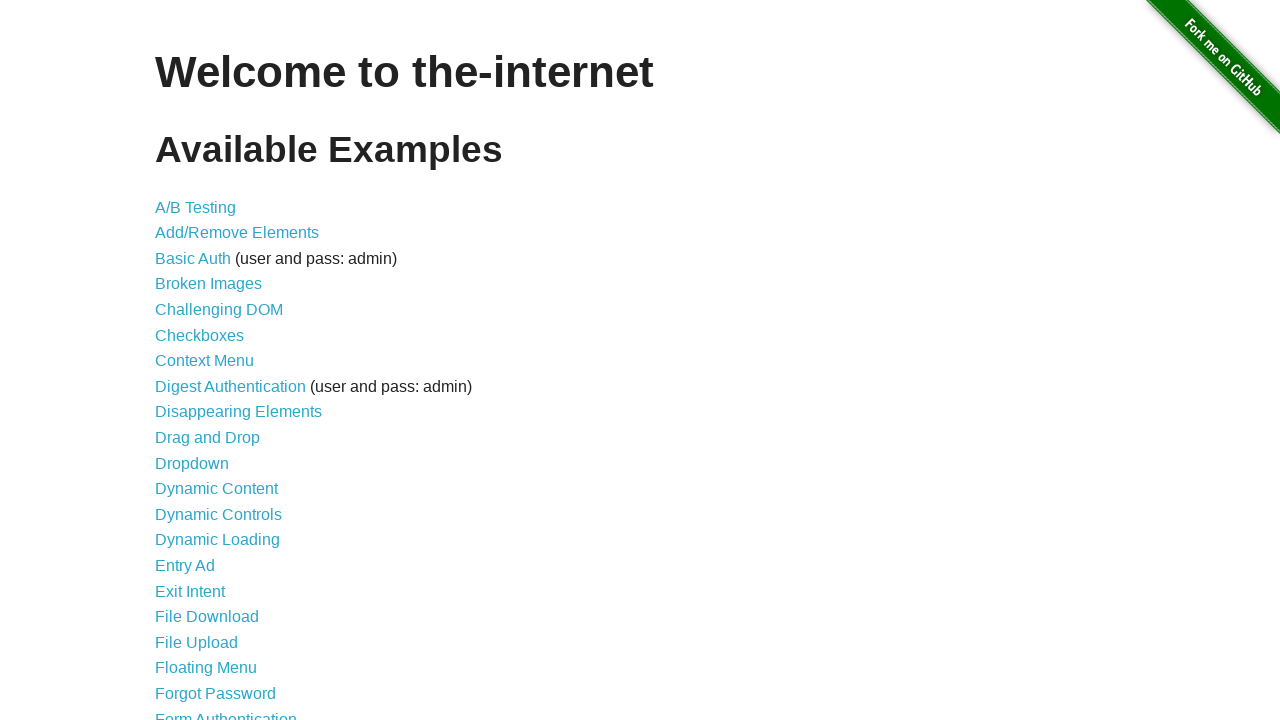

Clicked on Add/Remove Elements link at (237, 233) on xpath=//*[contains(text(),'Add/Remove Elements')]
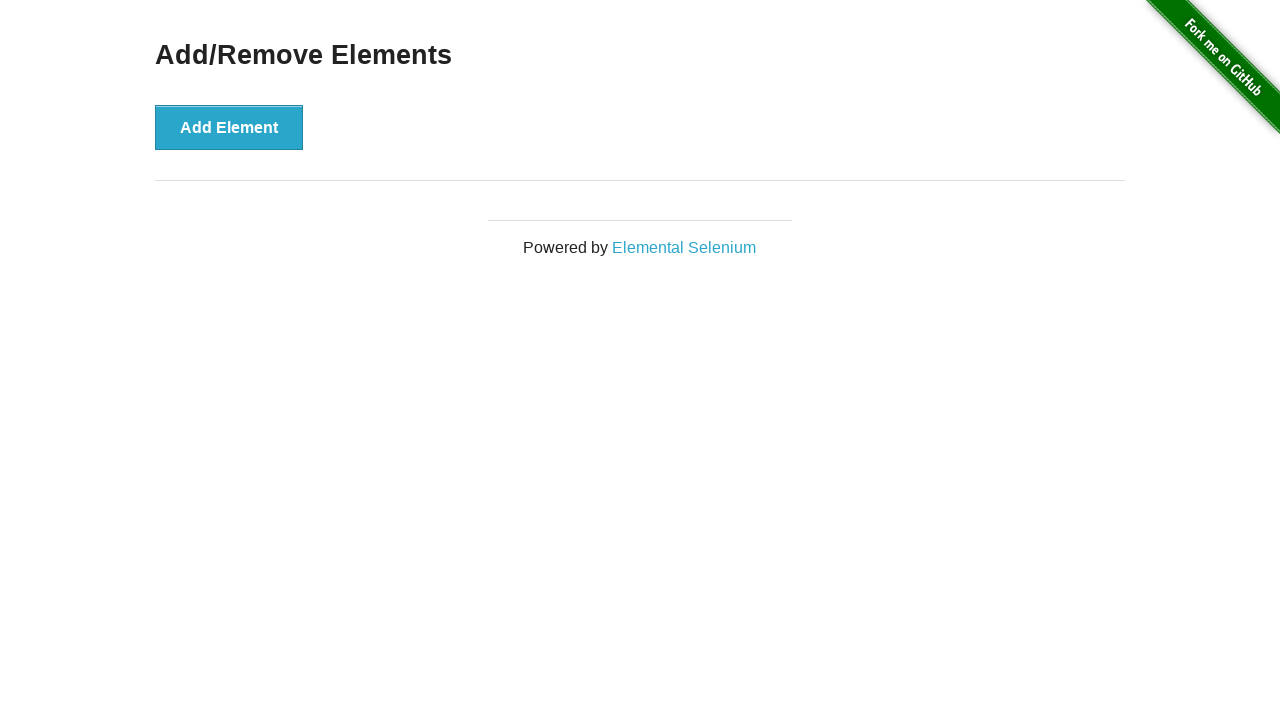

Navigated to Add/Remove Elements page
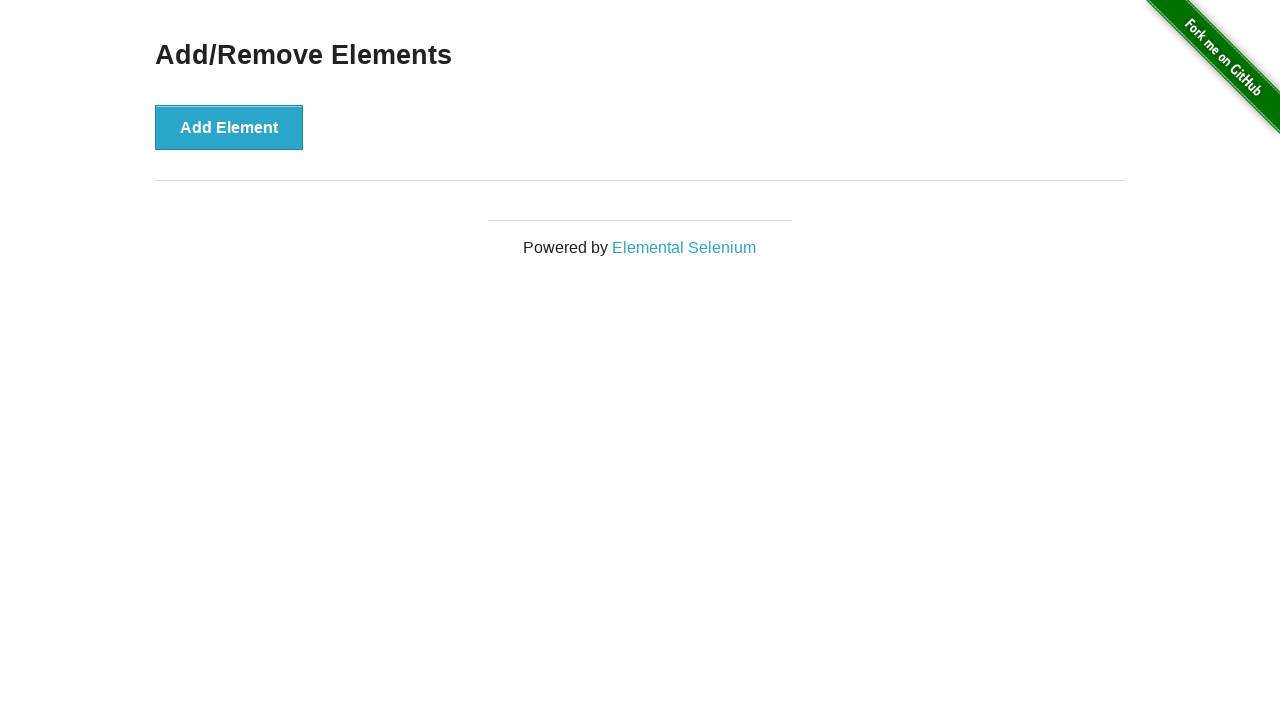

Page title loaded
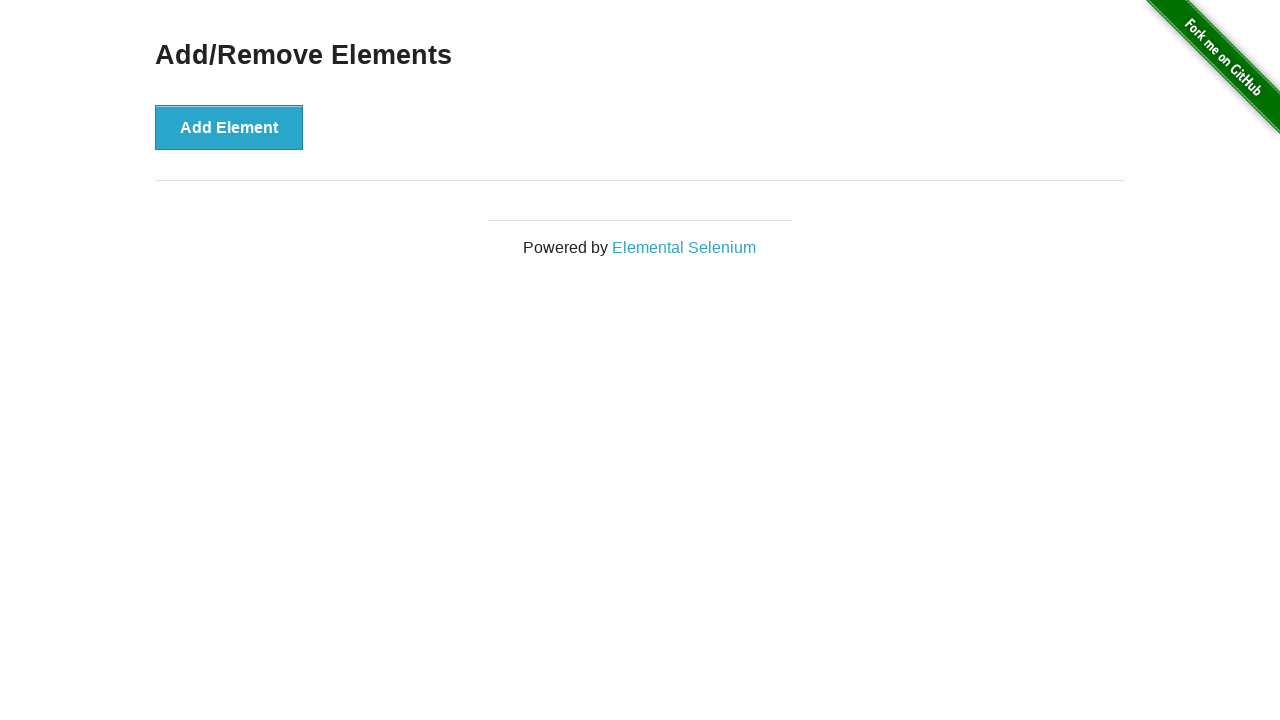

Clicked Add Element button at (229, 127) on xpath=//button[@onclick='addElement()']
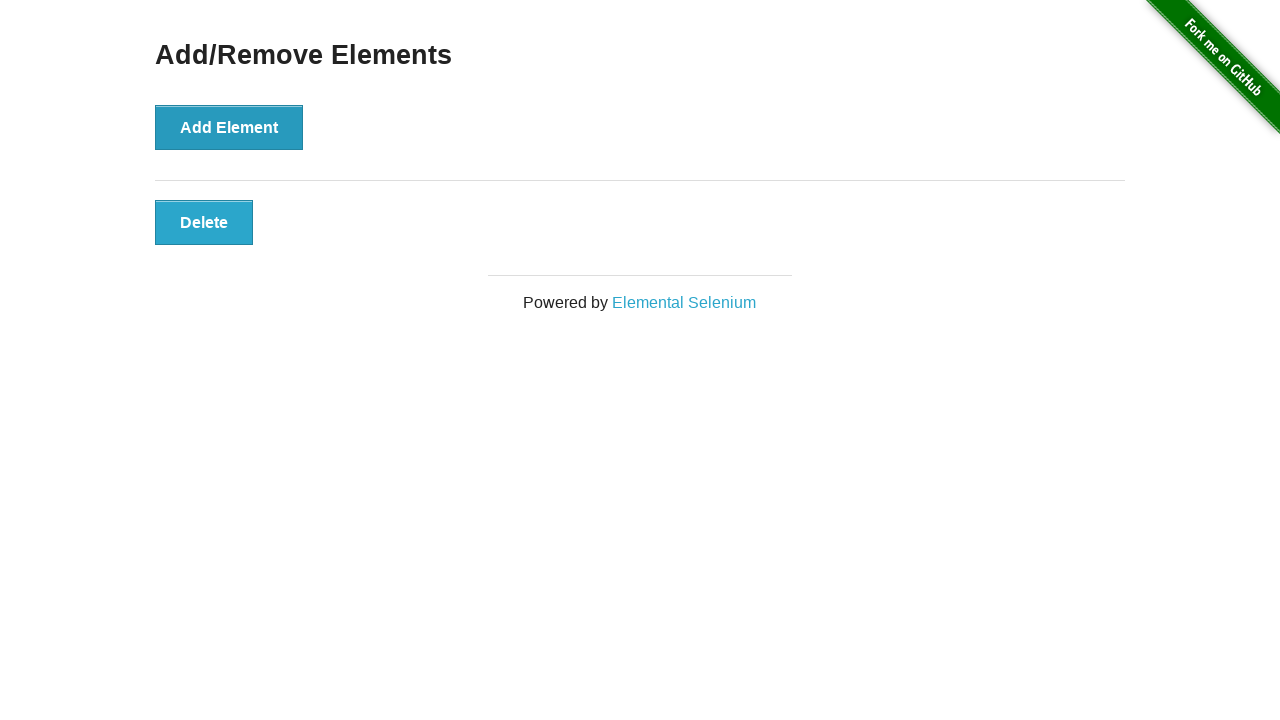

Delete button appeared after adding element
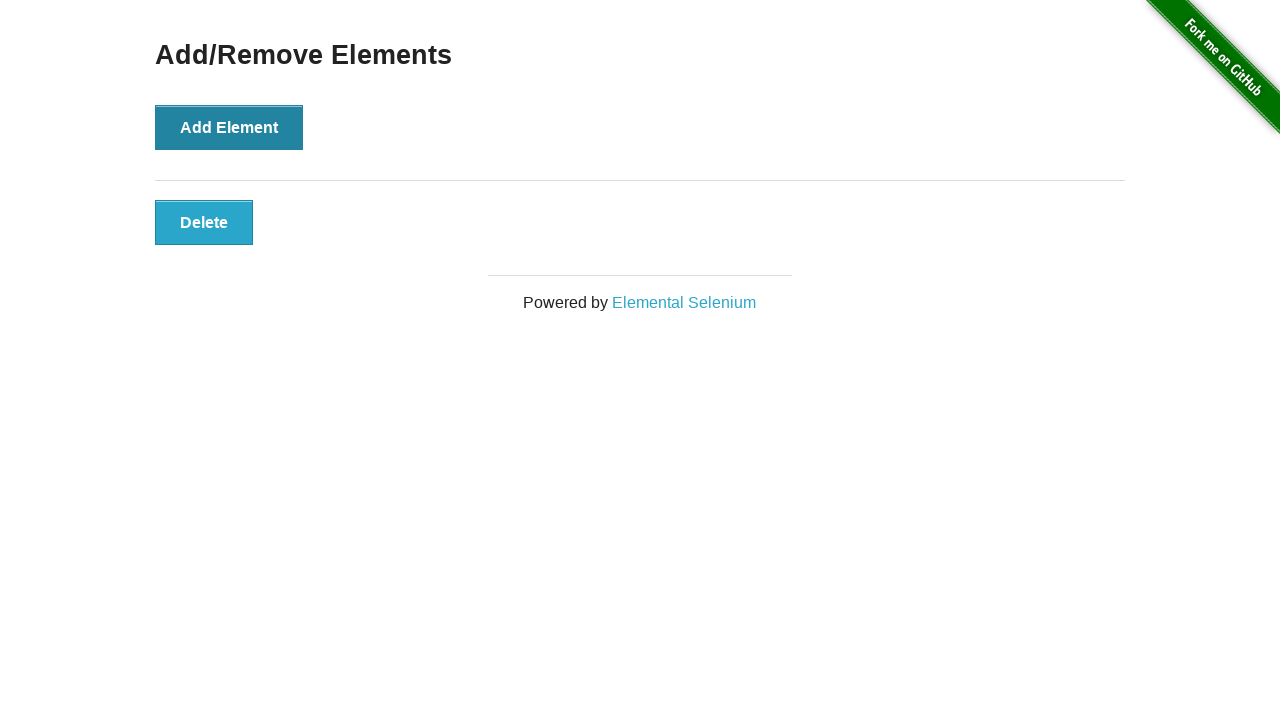

Clicked Delete button to remove element at (204, 222) on xpath=//button[@onclick='deleteElement()']
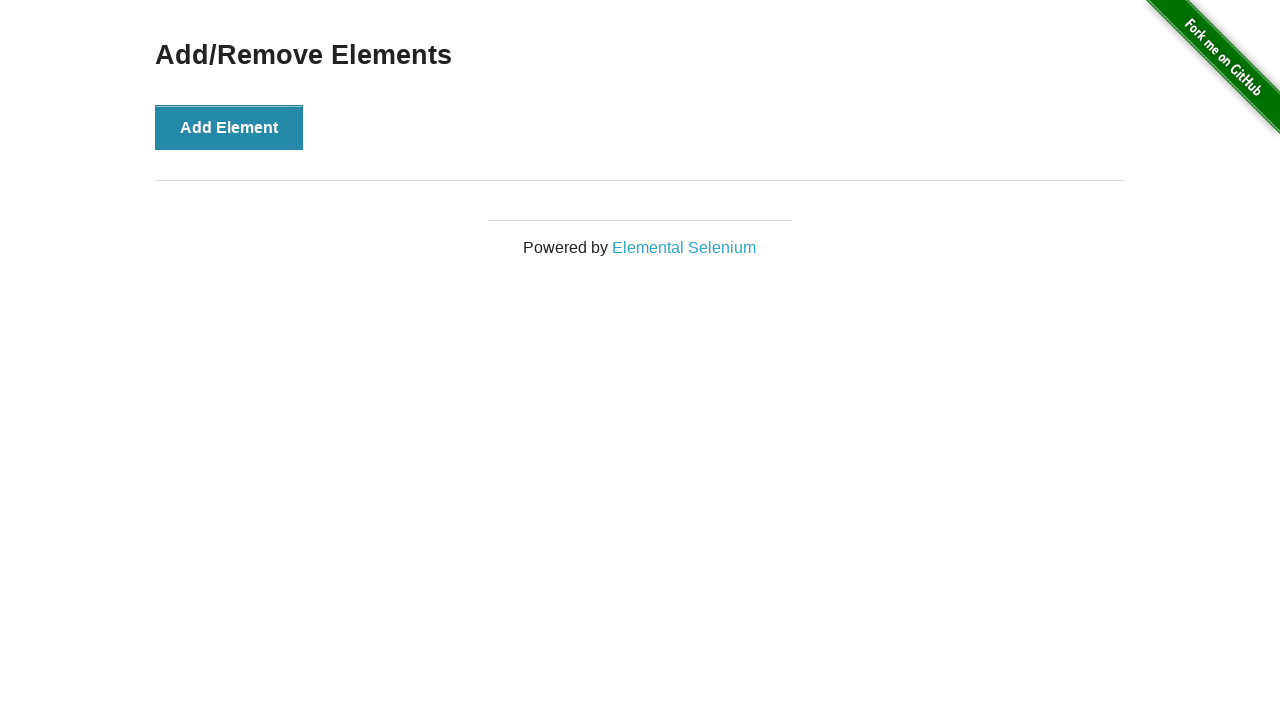

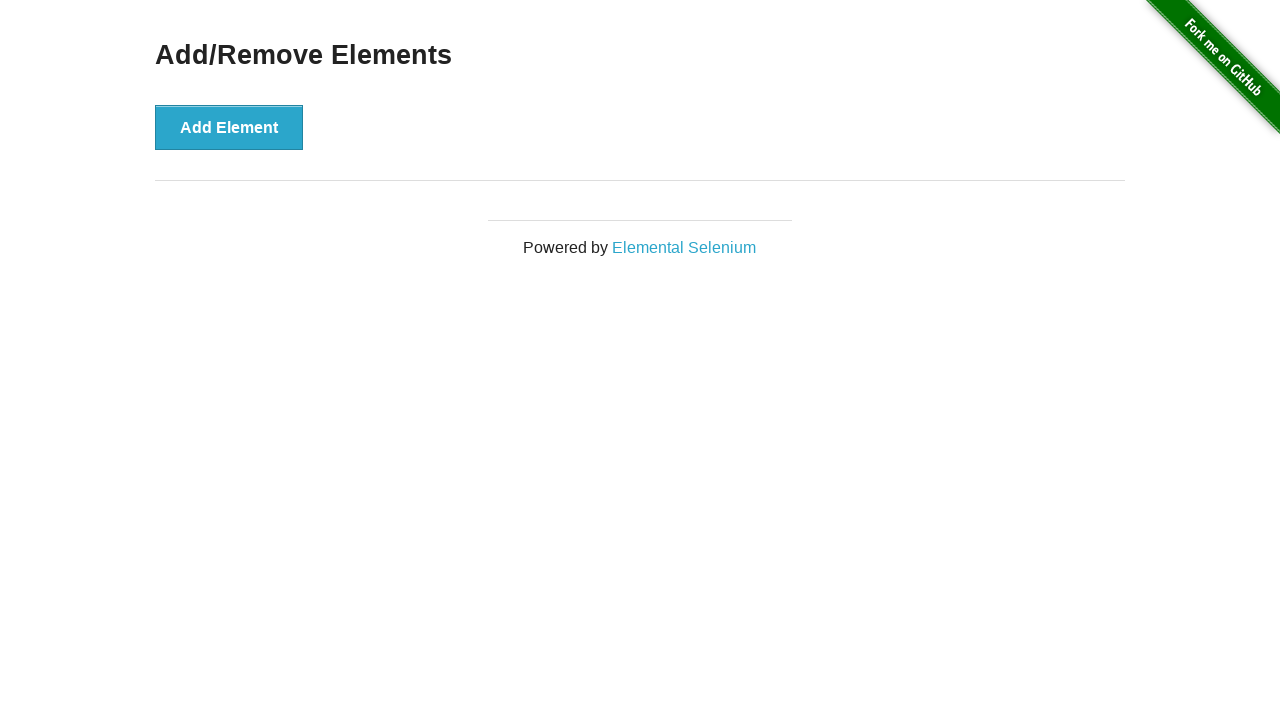